Navigates to Carmudi Philippines car marketplace and verifies that price range filter options are displayed on the page

Starting URL: https://carmudi.com.ph

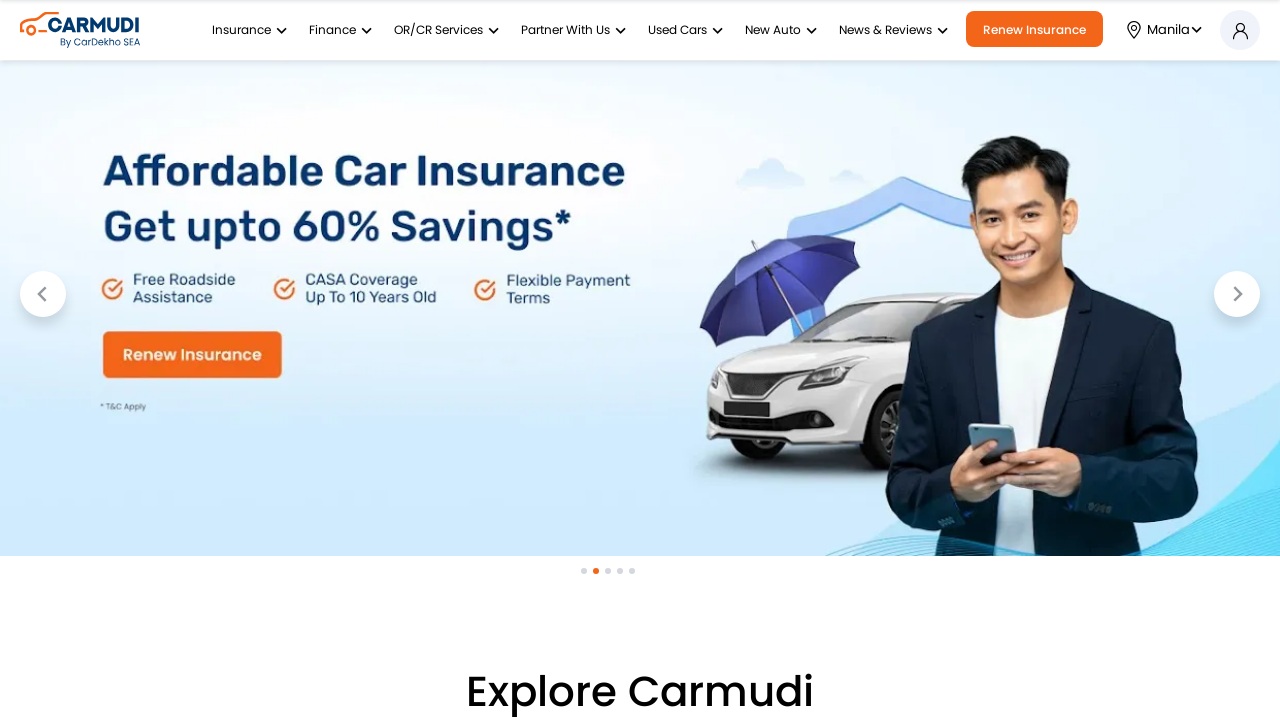

Navigated to Carmudi Philippines car marketplace
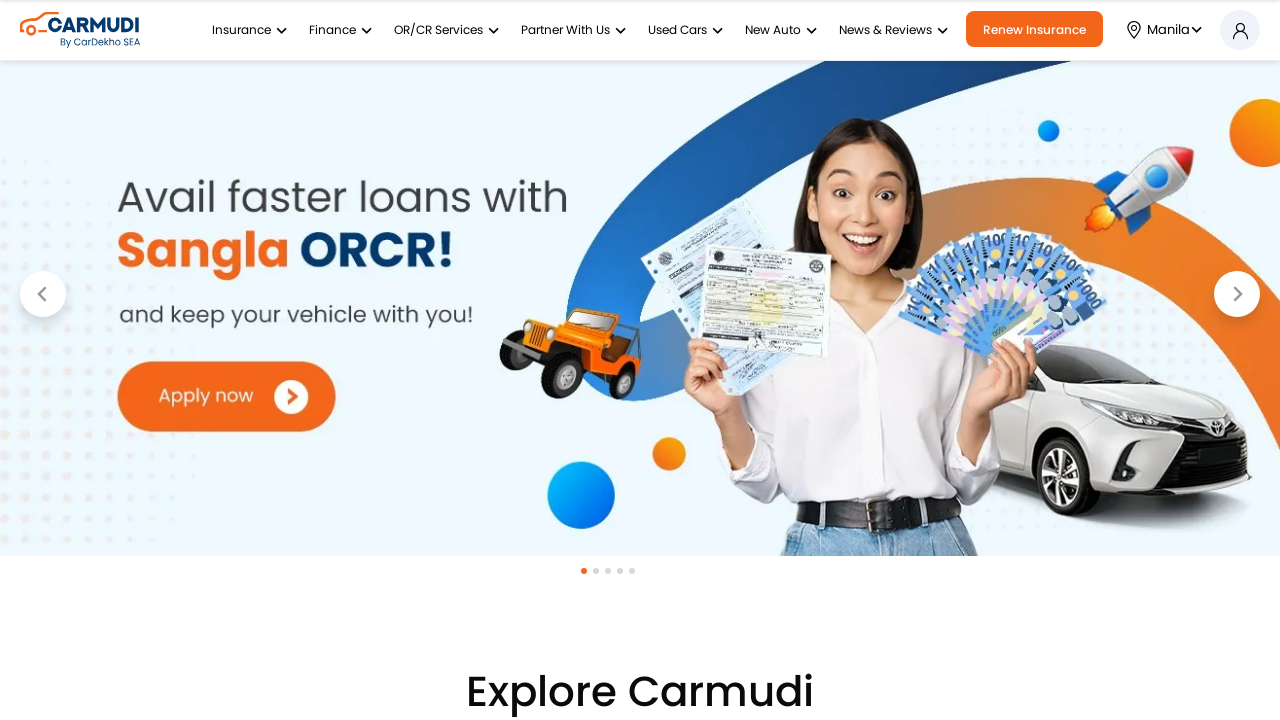

Waited for page to reach domcontentloaded state
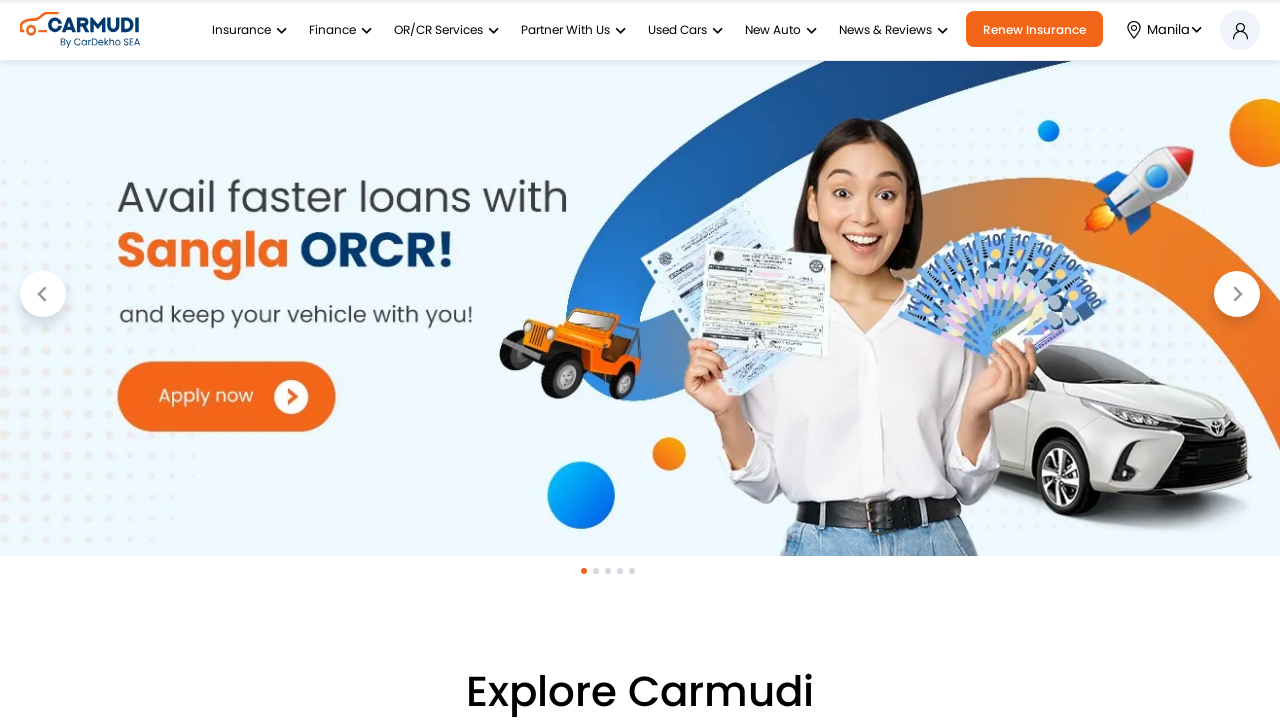

Body element loaded and ready
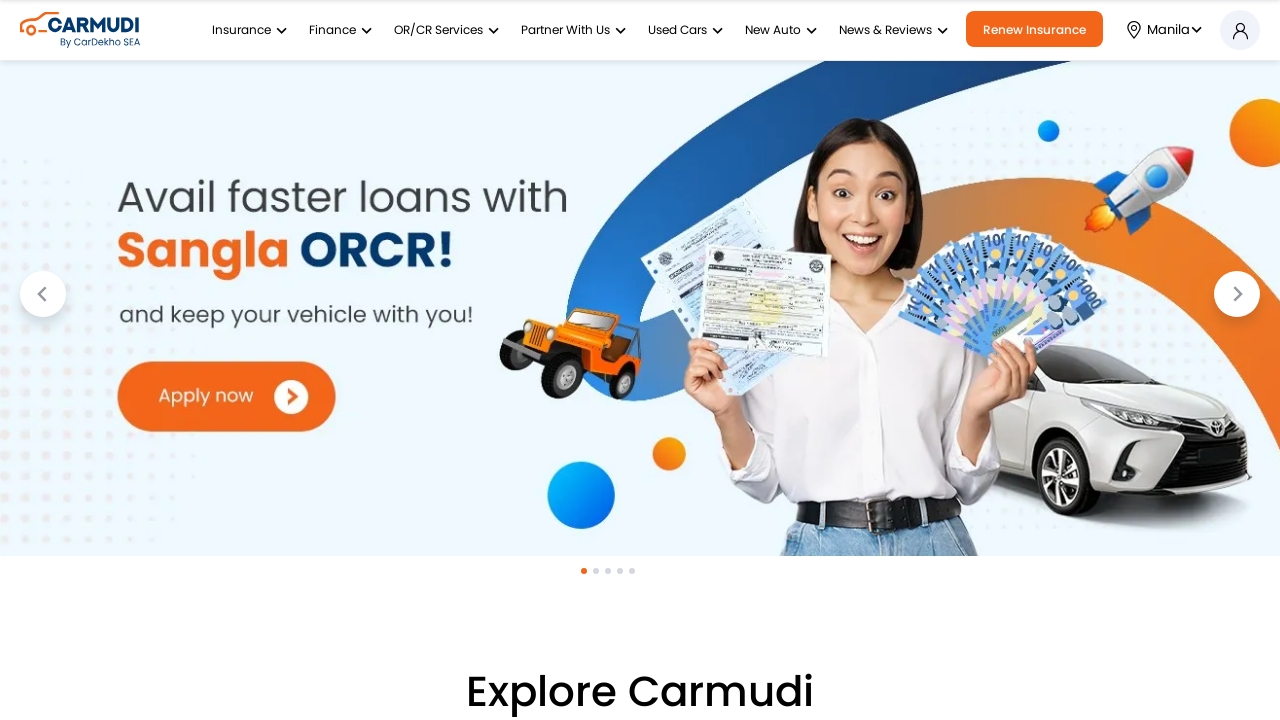

Retrieved page content
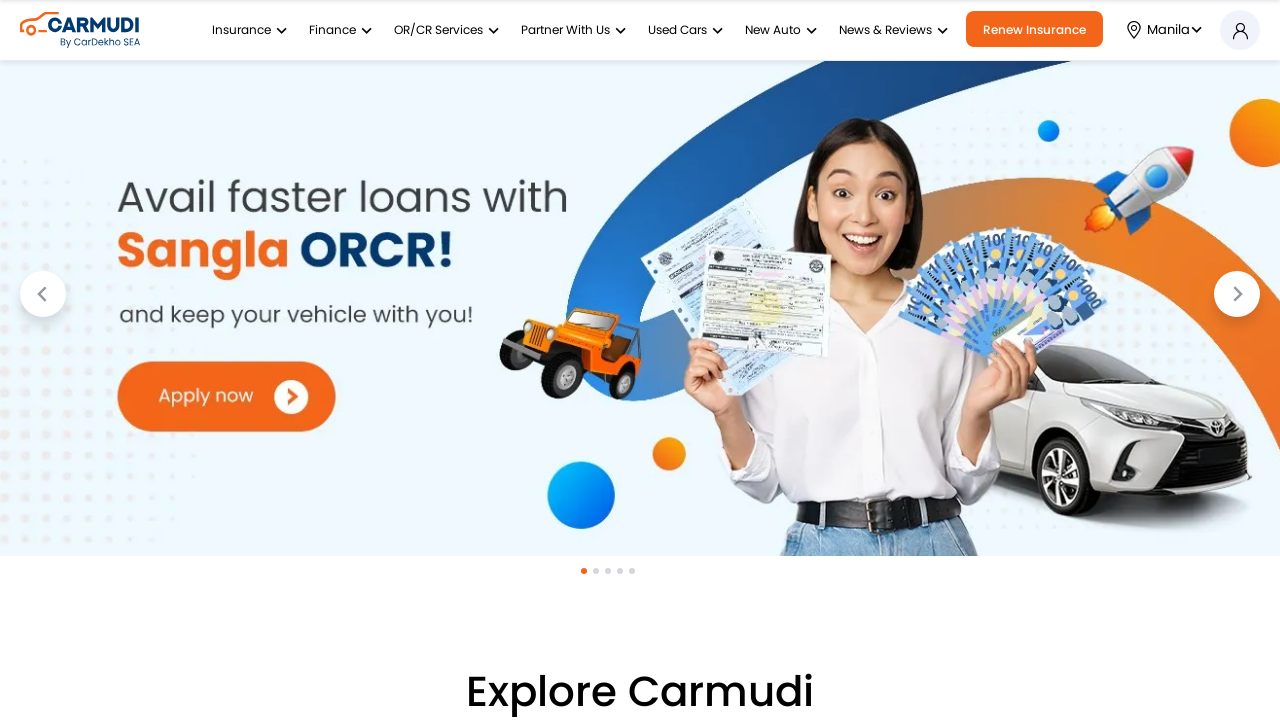

Verified price range filter options (500,000) are displayed on the page
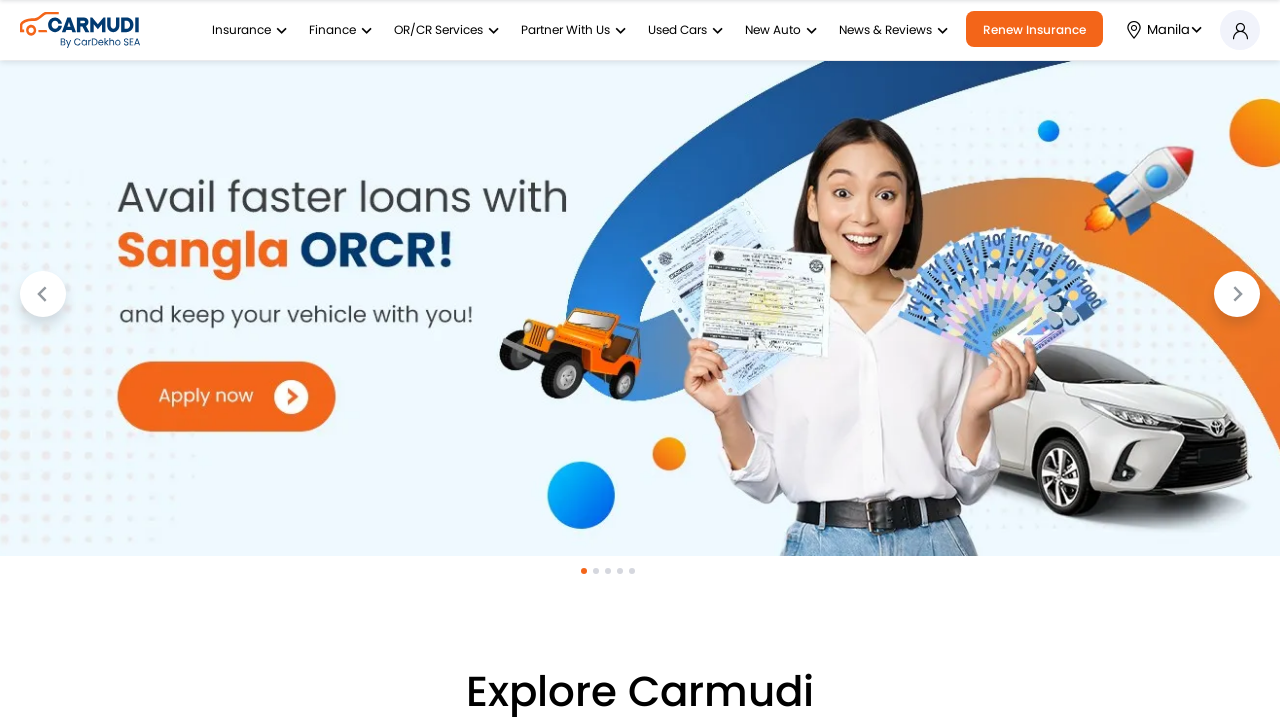

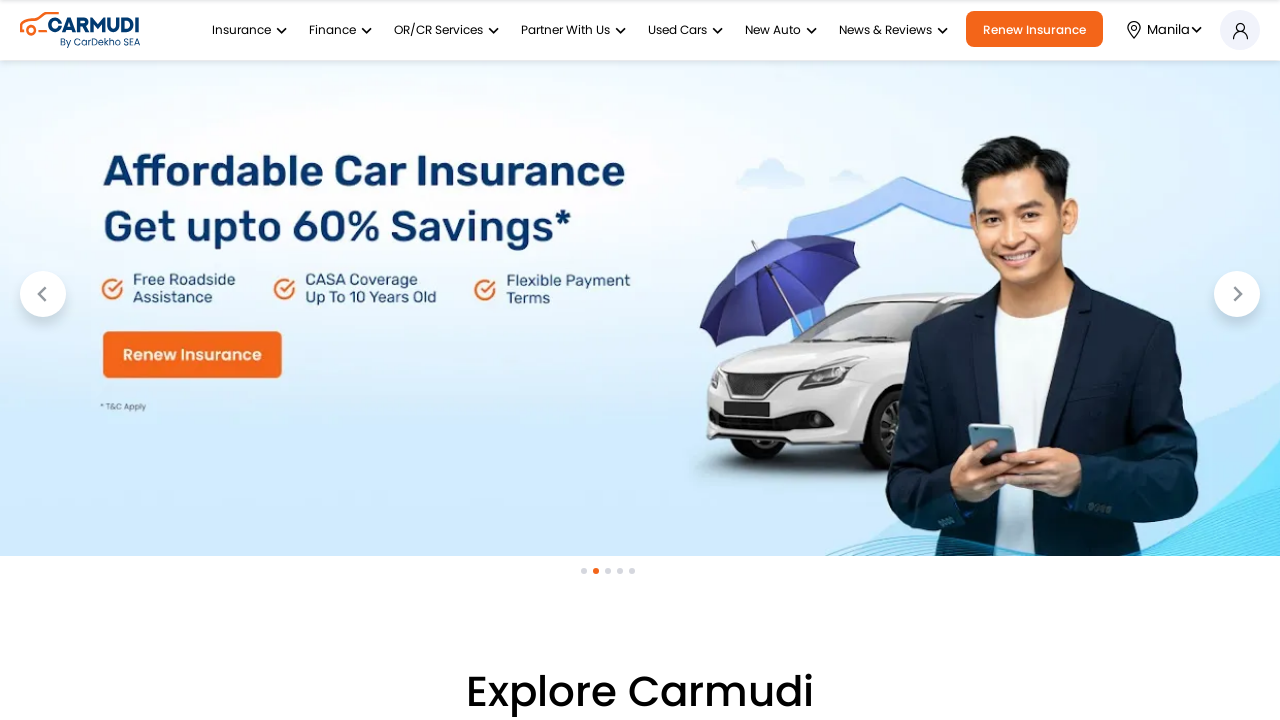